Tests product search functionality by typing a search term, waiting for results, and adding a specific product (Cashews) to the cart by clicking its button.

Starting URL: https://rahulshettyacademy.com/seleniumPractise/#/

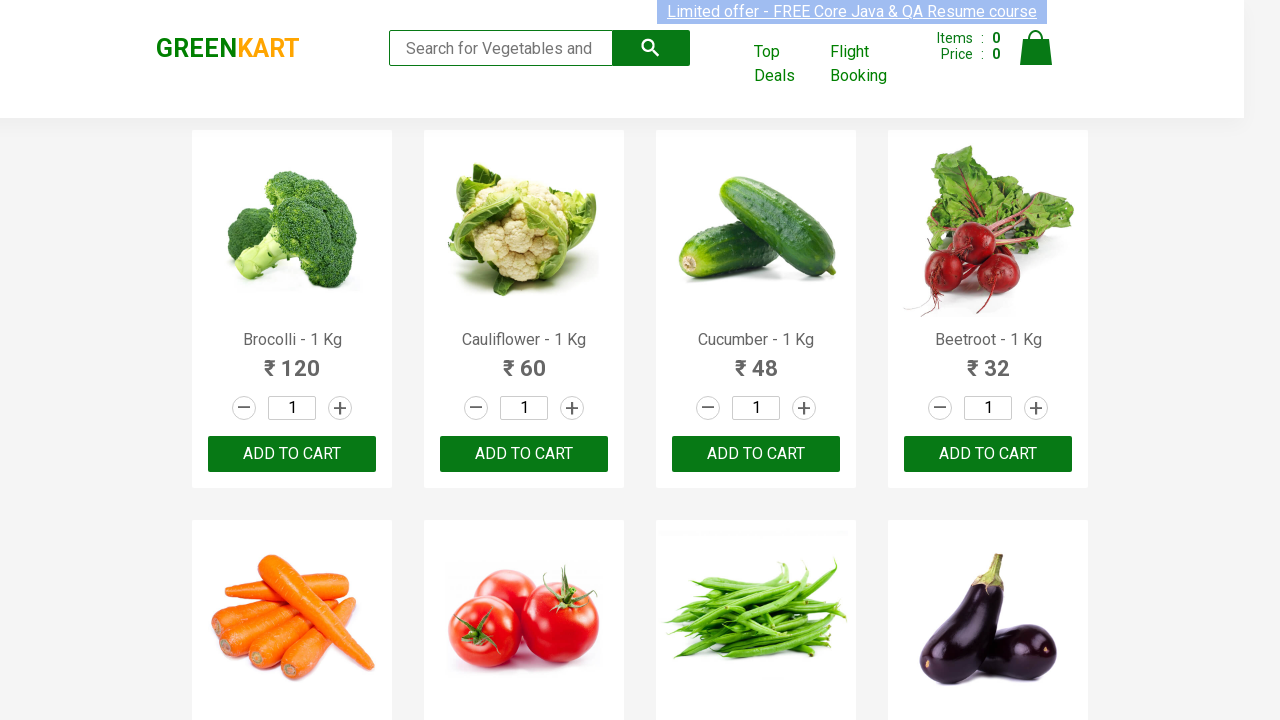

Filled search box with 'ca' to search for products on .search-keyword
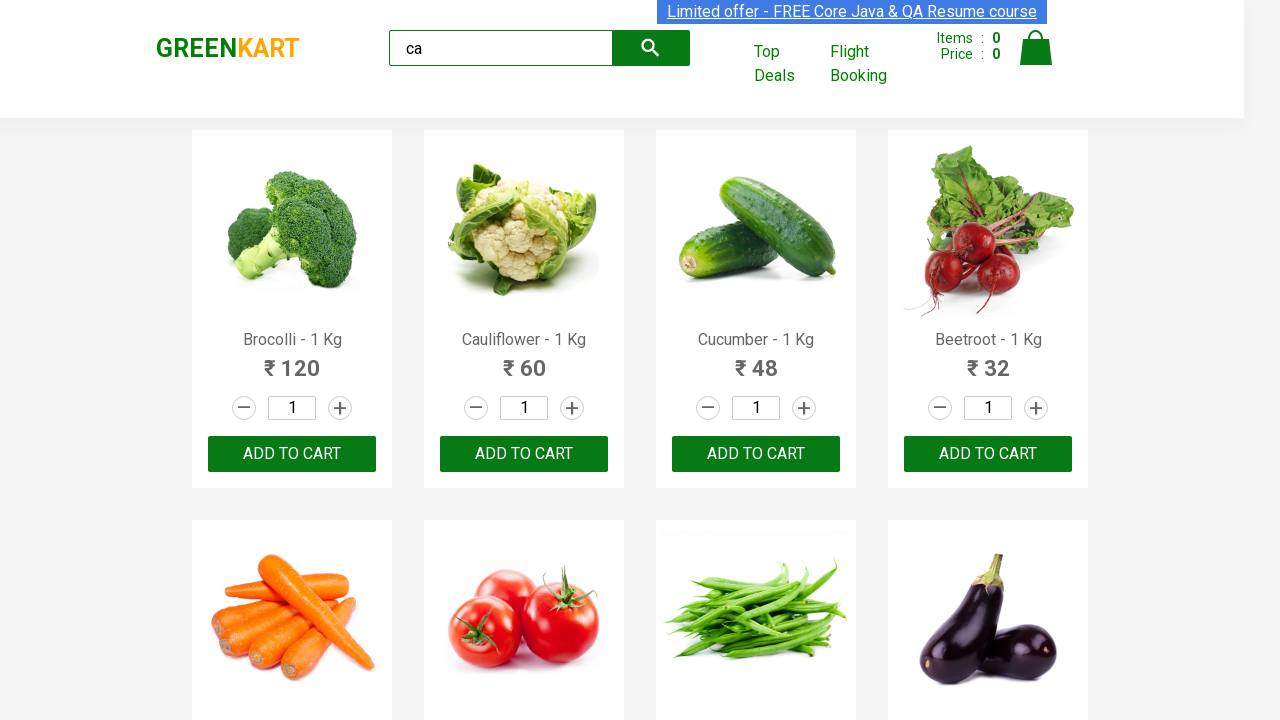

Waited for product results to load
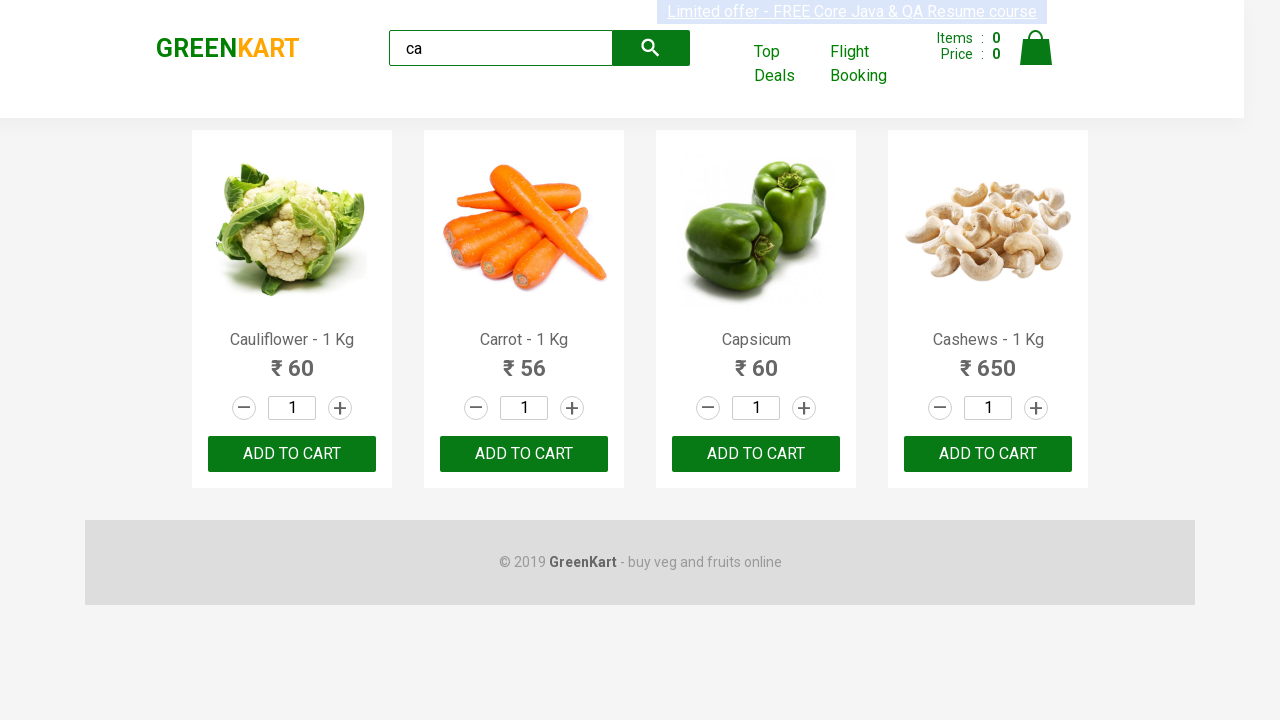

Retrieved all product elements from search results
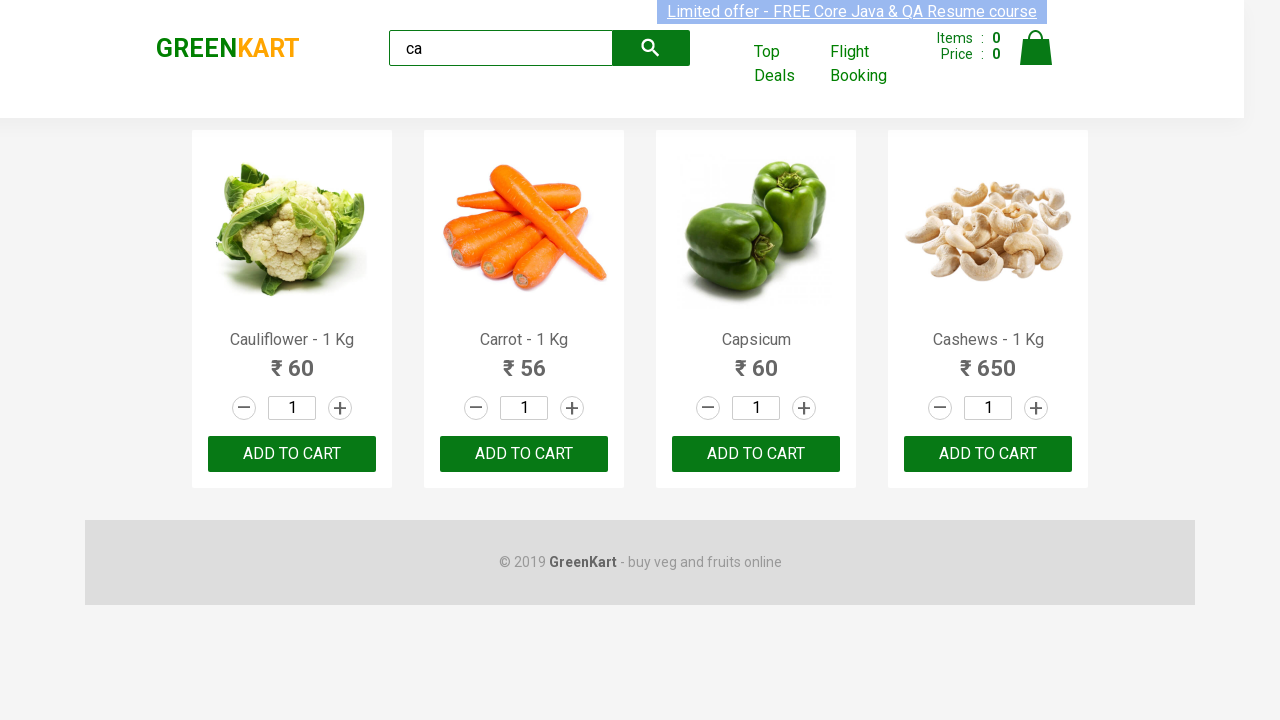

Retrieved product name: Cauliflower - 1 Kg
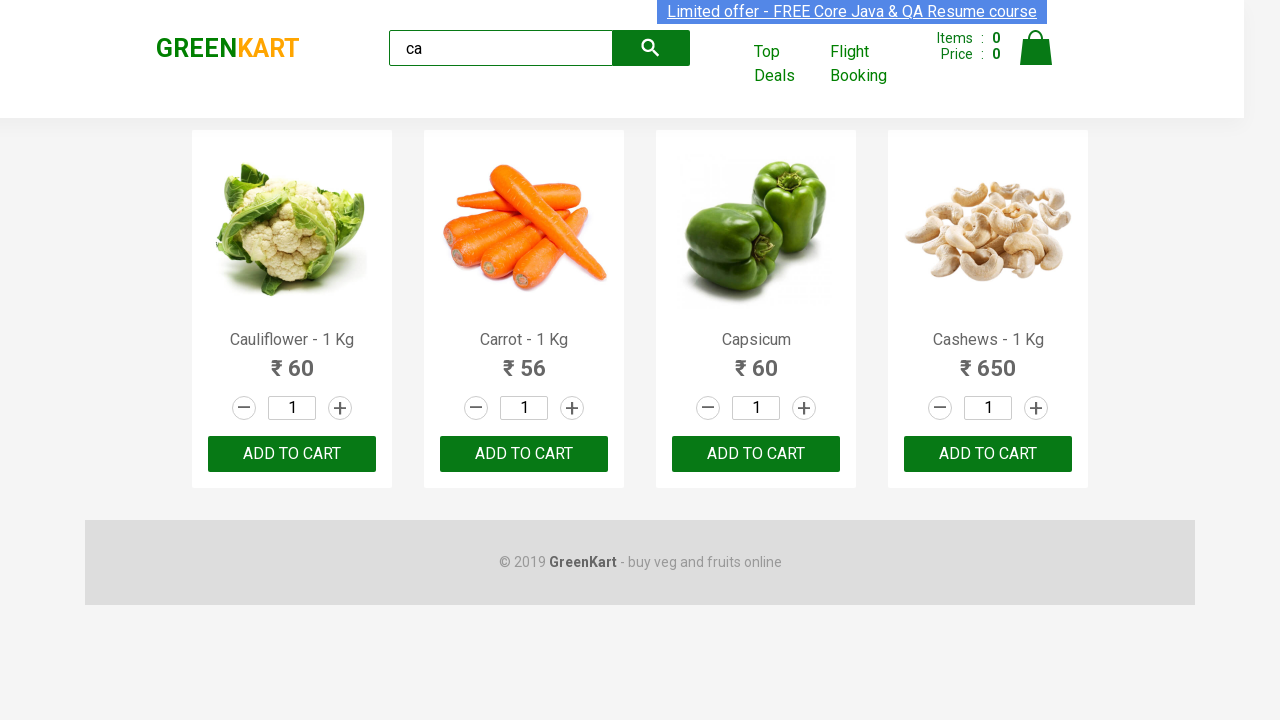

Retrieved product name: Carrot - 1 Kg
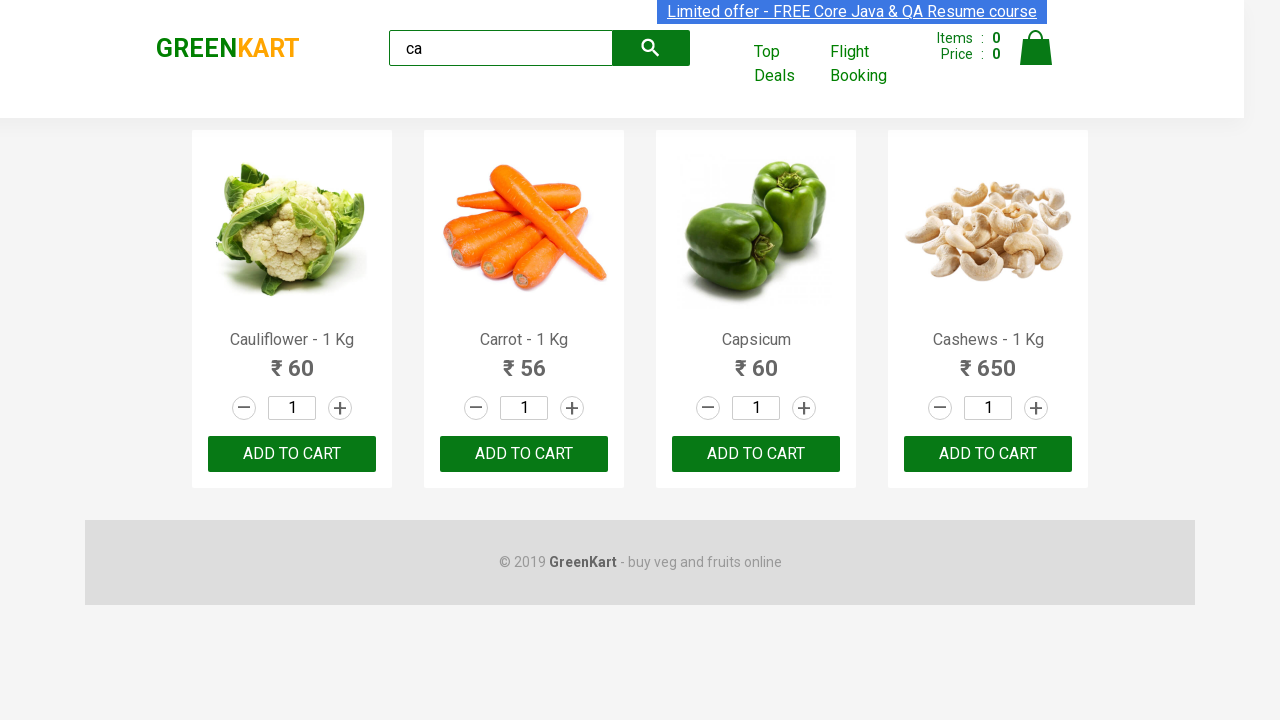

Retrieved product name: Capsicum
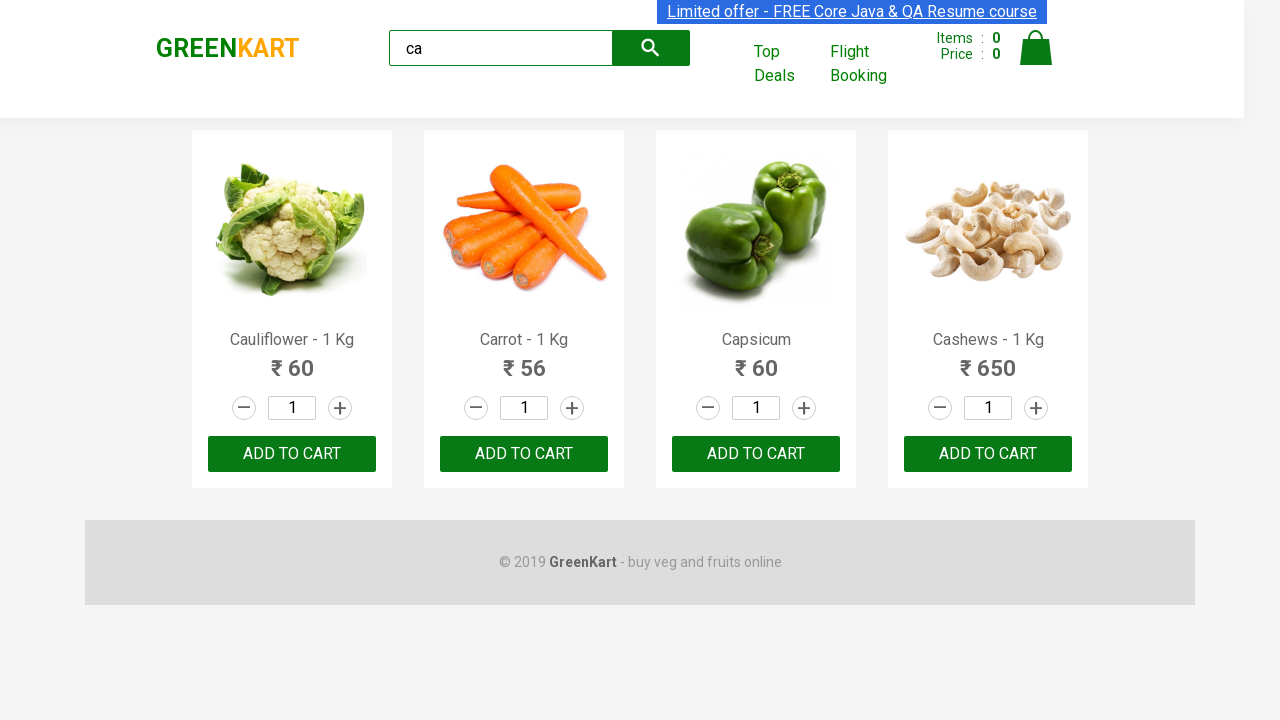

Retrieved product name: Cashews - 1 Kg
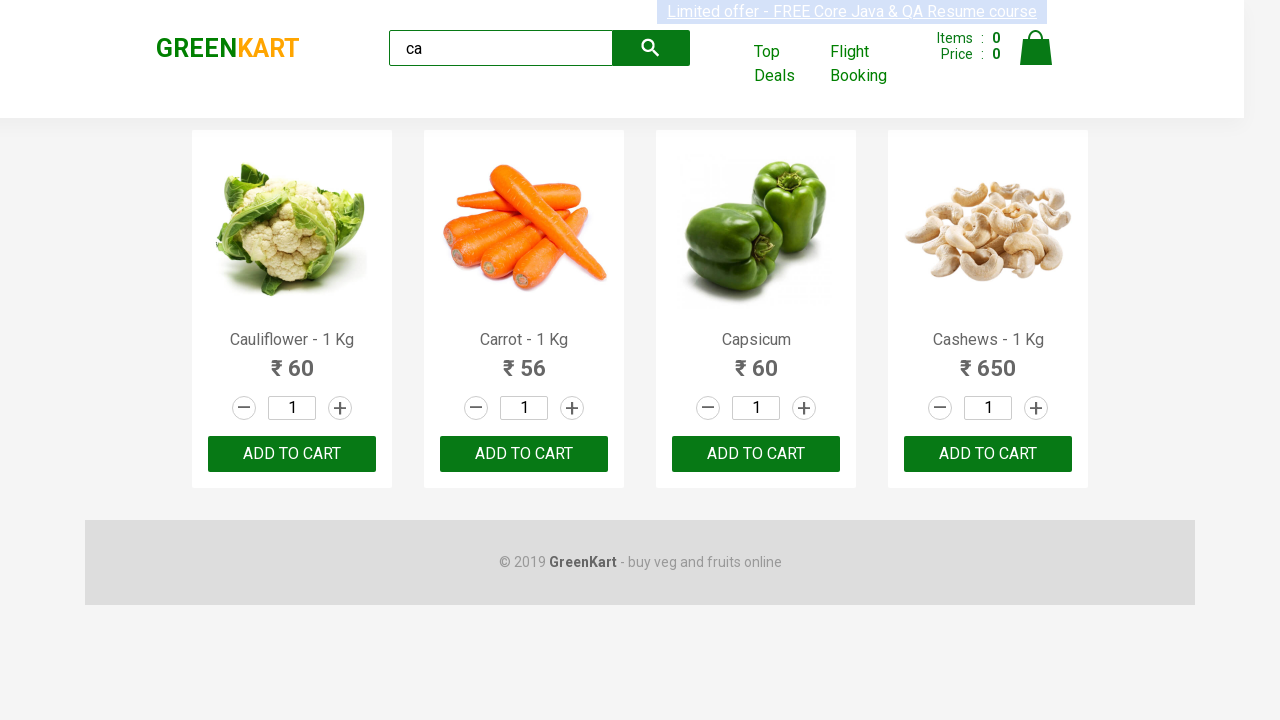

Clicked add to cart button for Cashews product at (988, 454) on .product >> nth=3 >> button
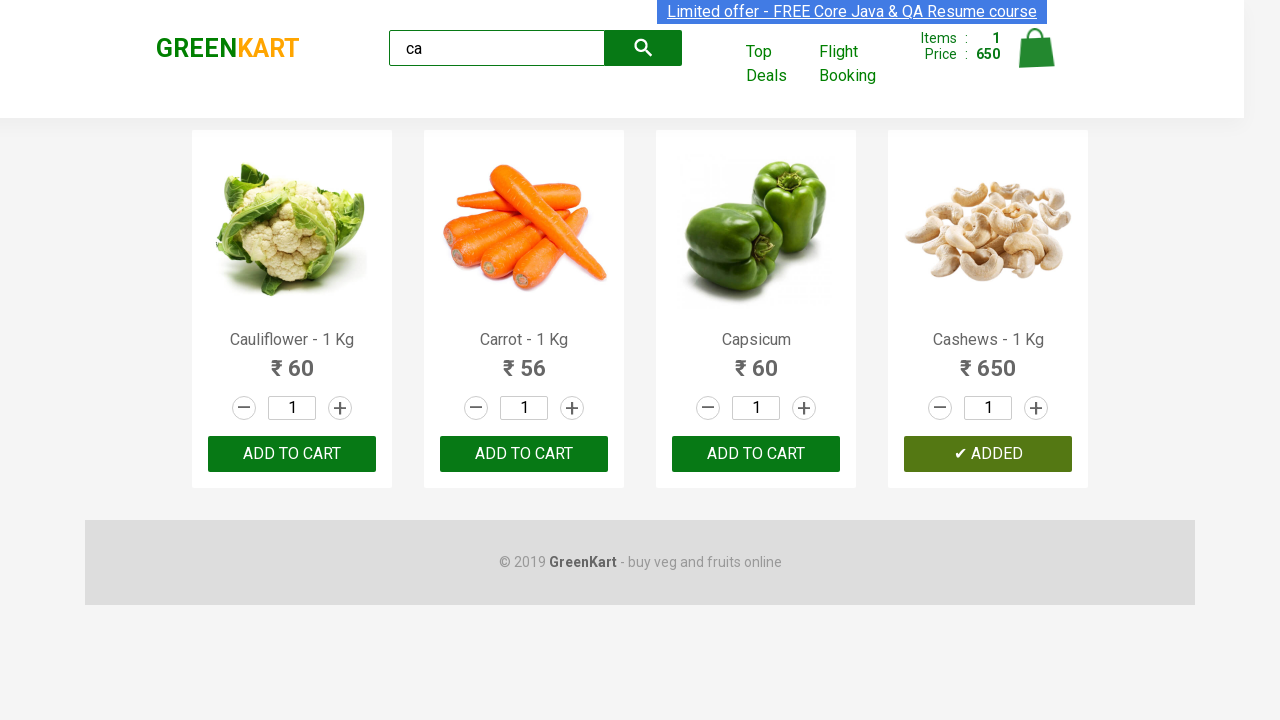

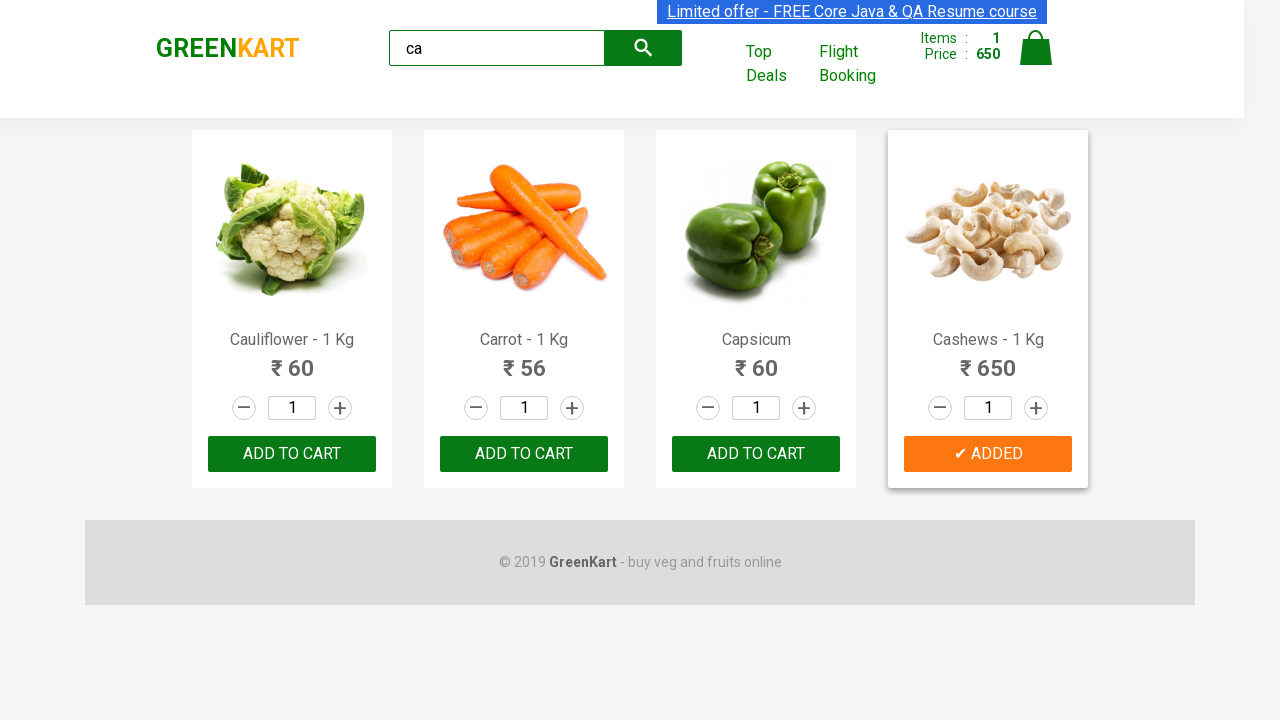